Tests horizontal scrolling functionality by scrolling right 5000 pixels and then scrolling left 5000 pixels on a dashboard page using JavaScript execution.

Starting URL: https://dashboards.handmadeinteractive.com/jasonlove/

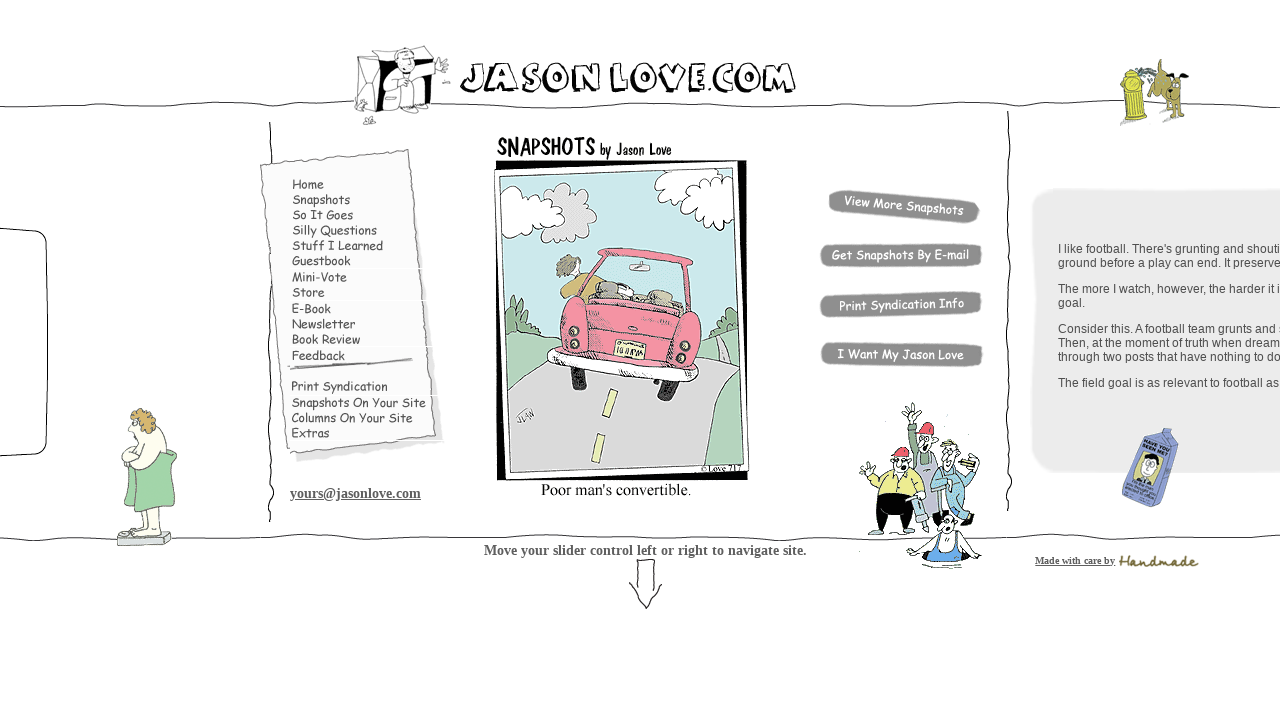

Dashboard page loaded and DOM content ready
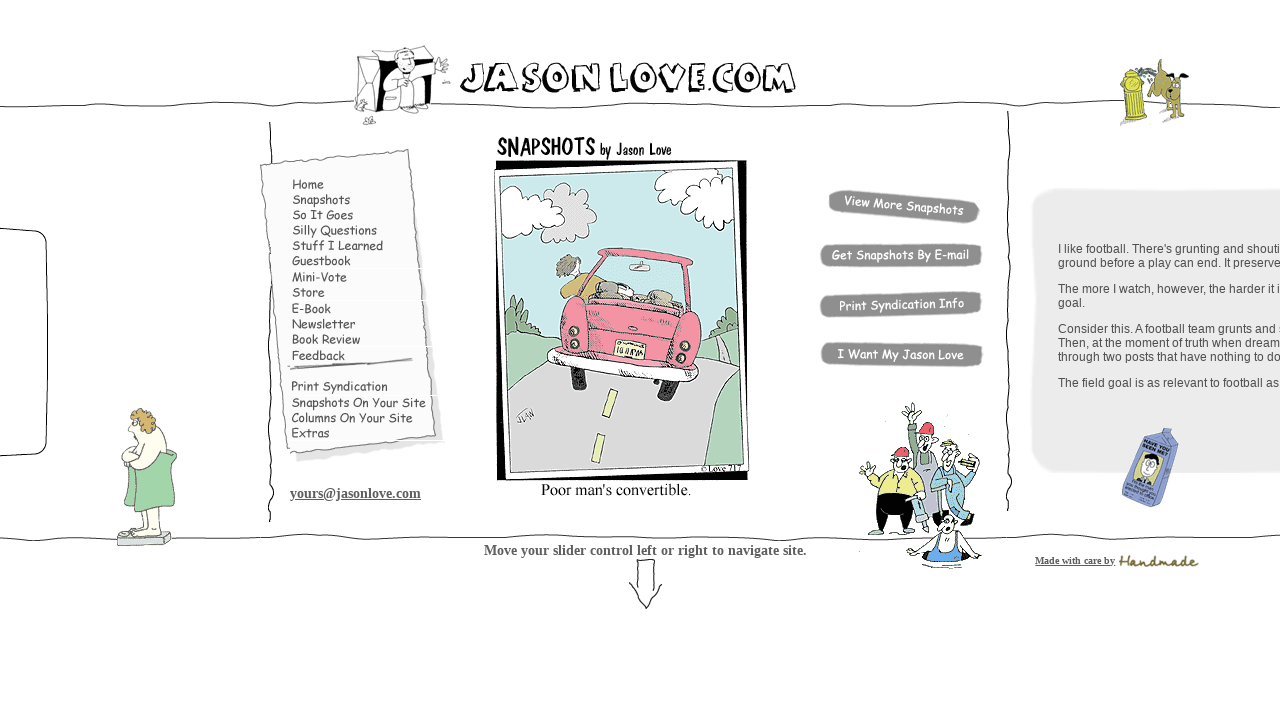

Scrolled right by 5000 pixels
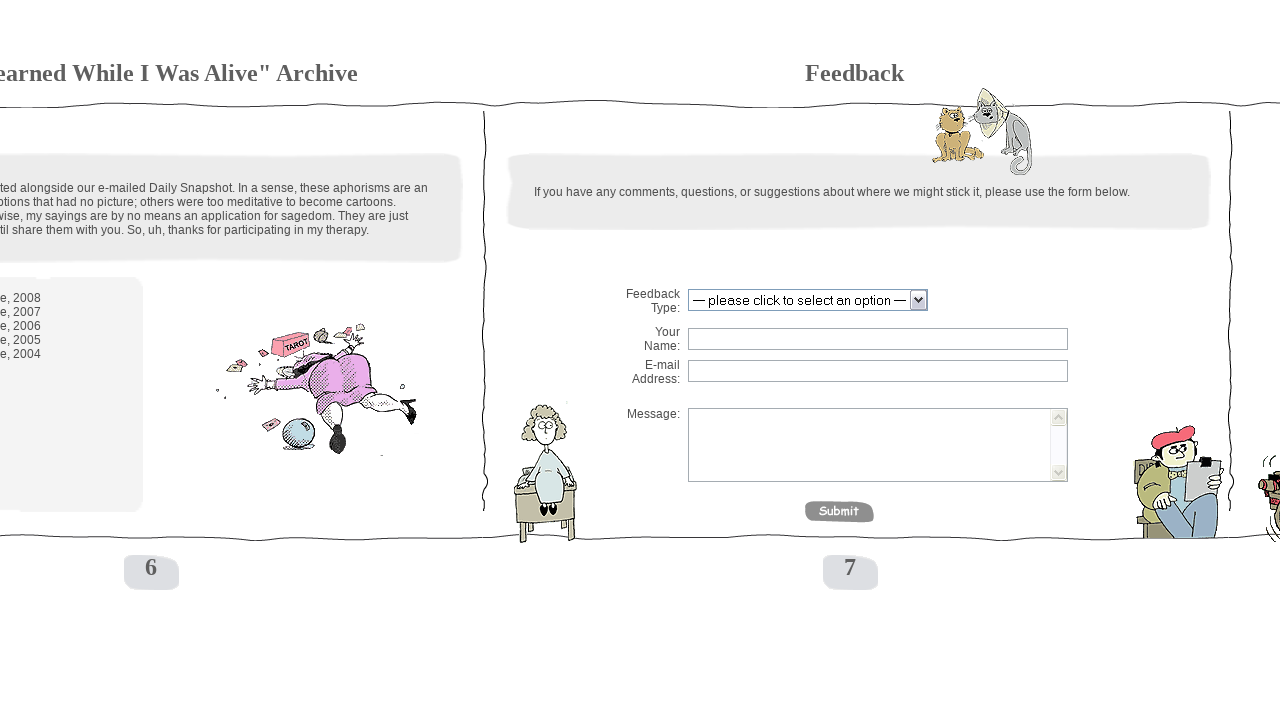

Waited 2 seconds to observe the right scroll
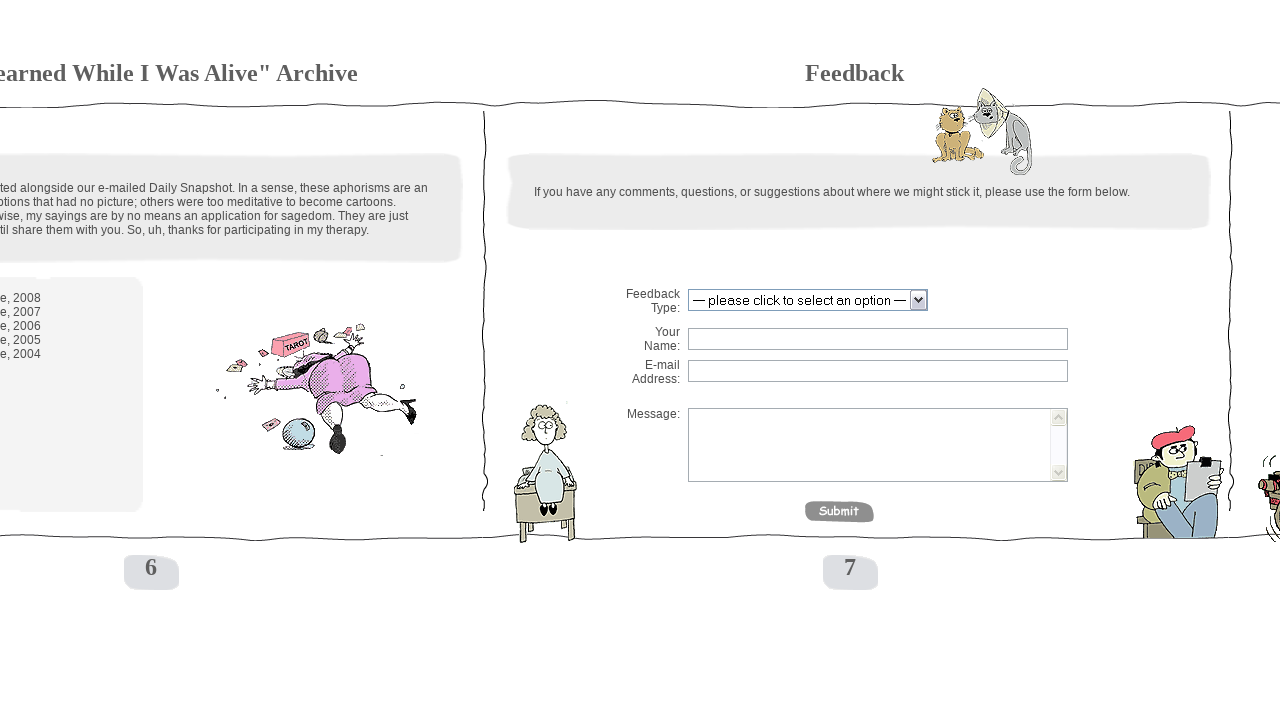

Scrolled left by 5000 pixels back to original position
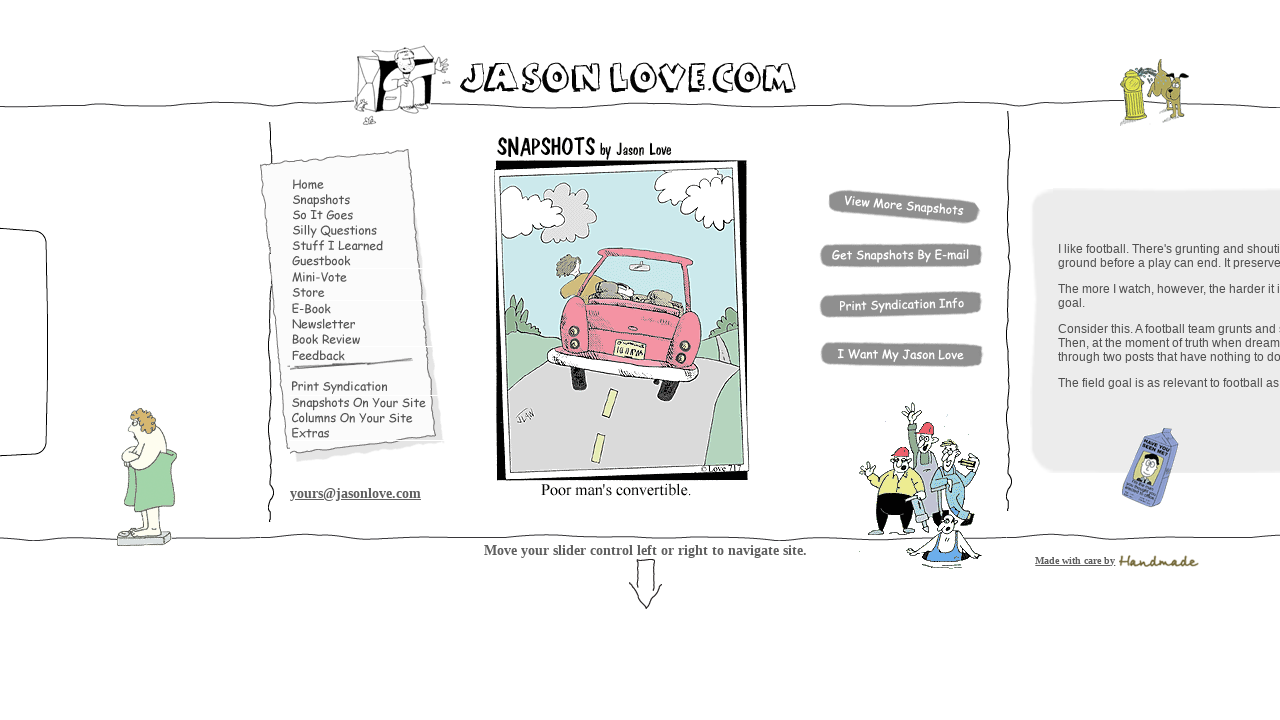

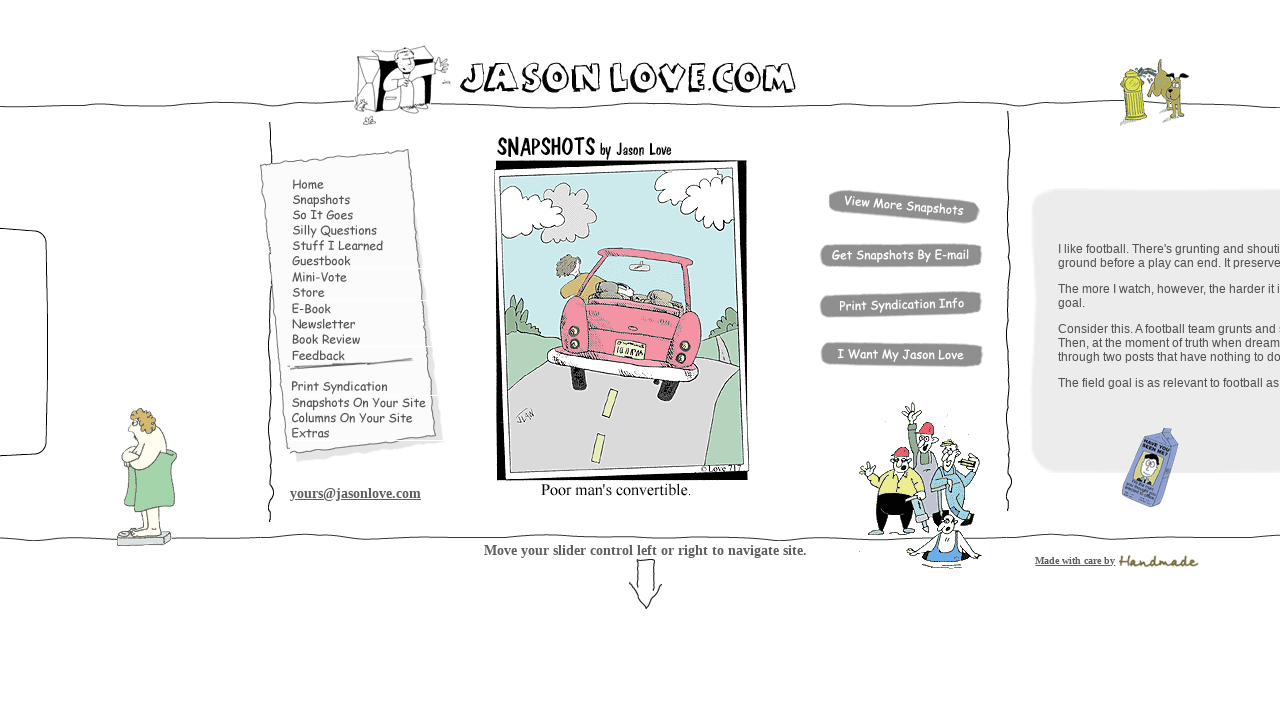